Tests downloading a JSON file by clicking on a download link and verifying the JSON structure contains expected data fields.

Starting URL: http://the-internet.herokuapp.com/download

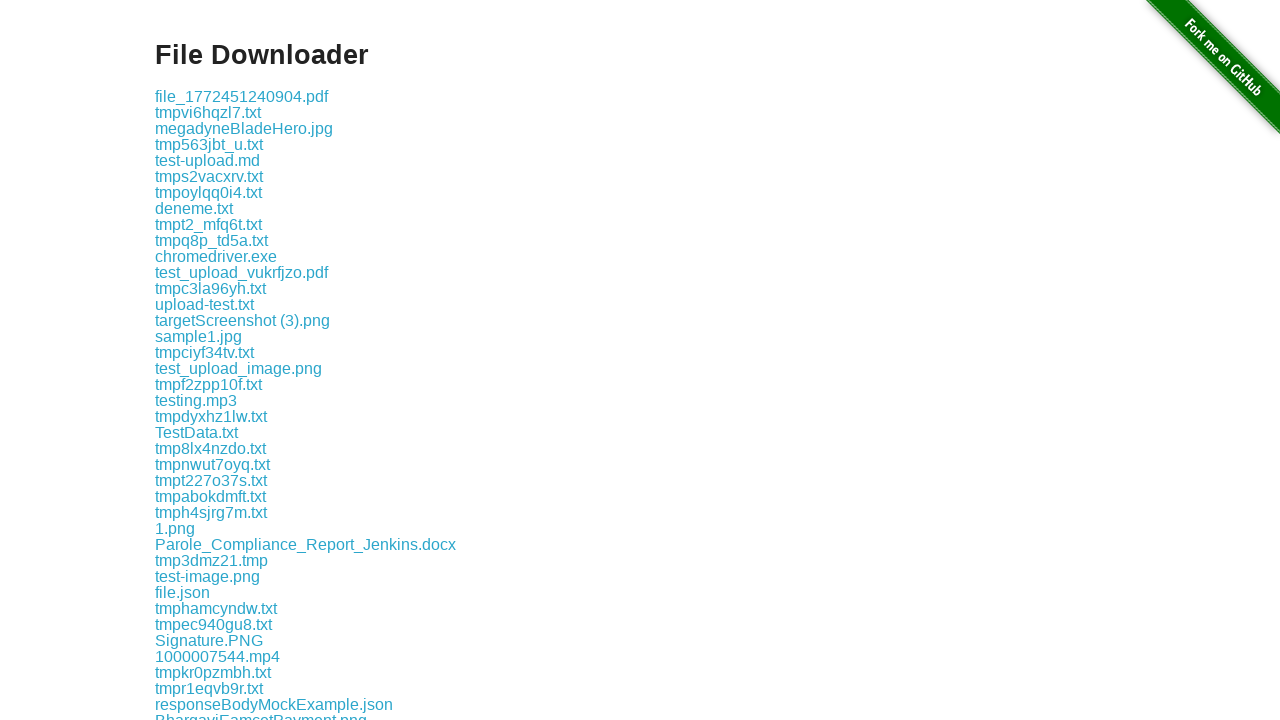

Clicked on testUpload.json download link at (210, 360) on text=testUpload.json
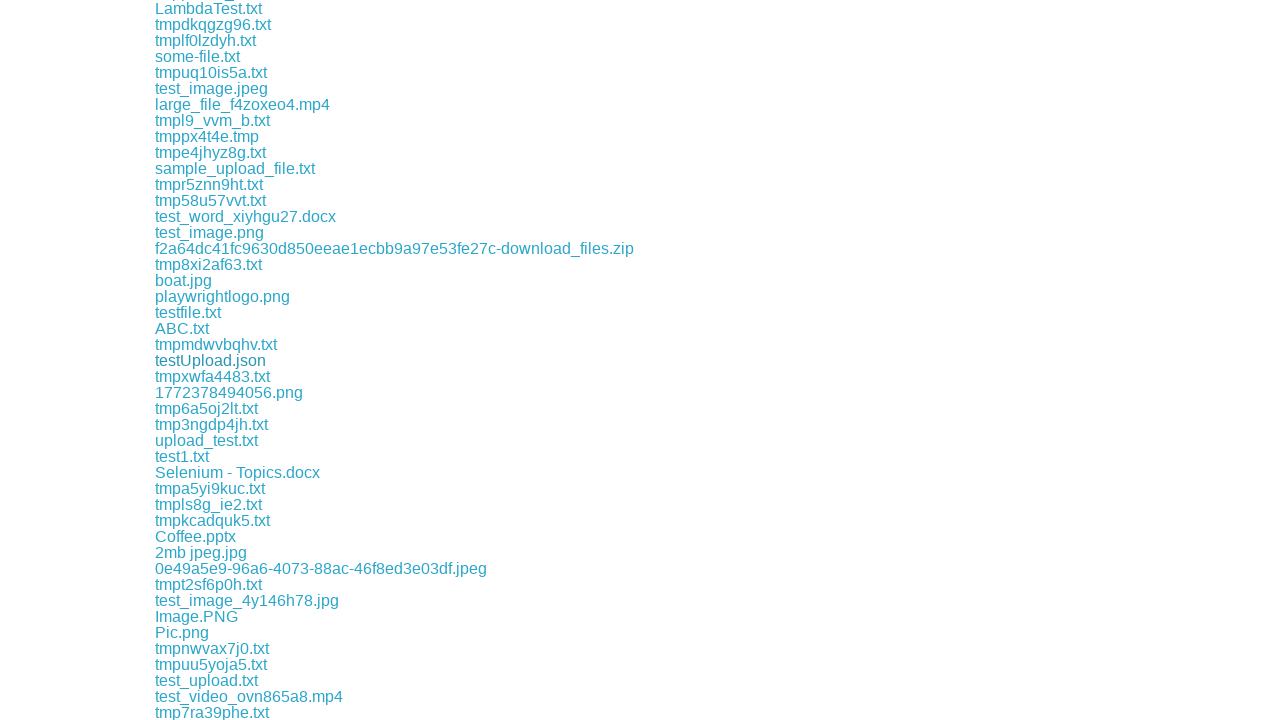

JSON file download completed
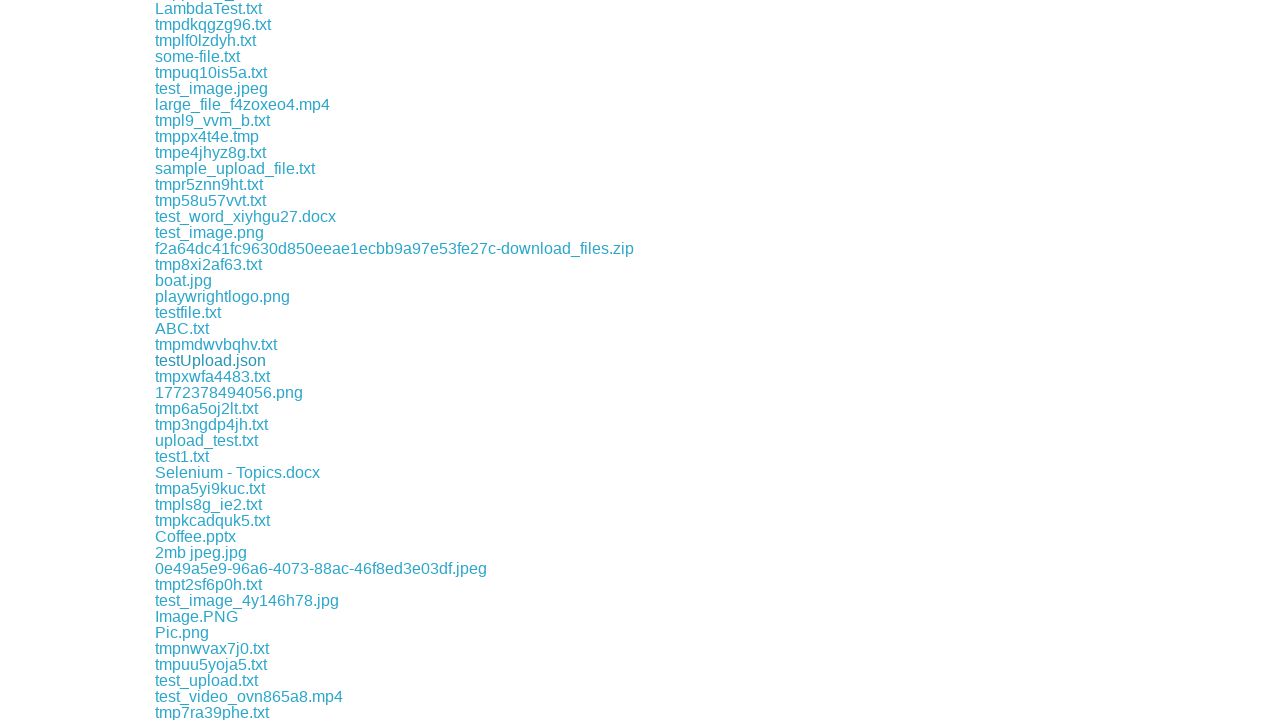

Read JSON file contents from disk
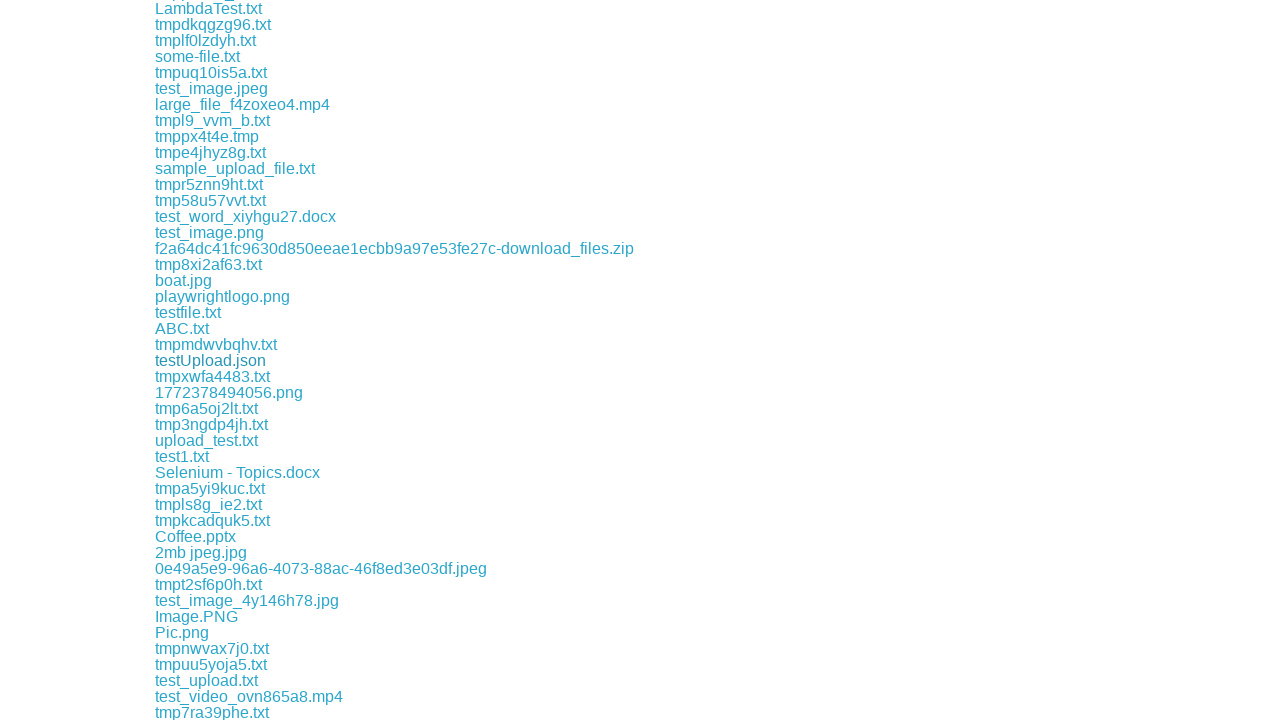

Parsed JSON content into Python object
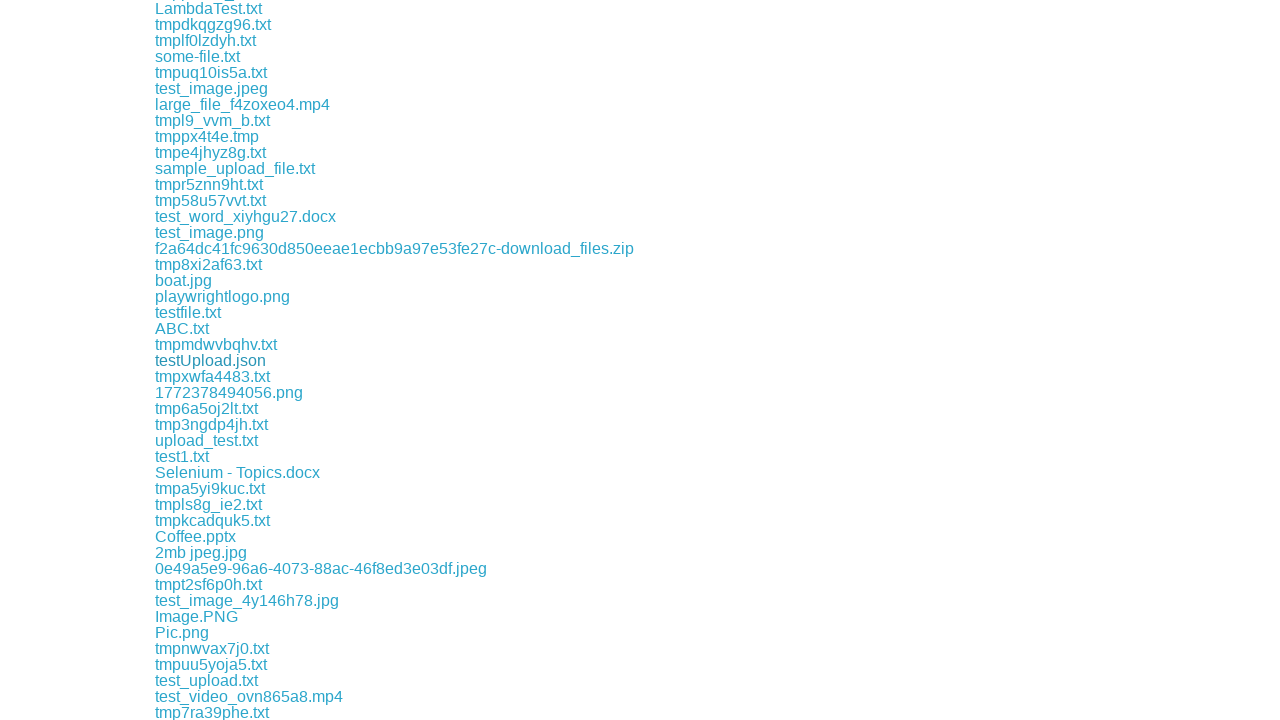

Verified posts[0].id equals 1
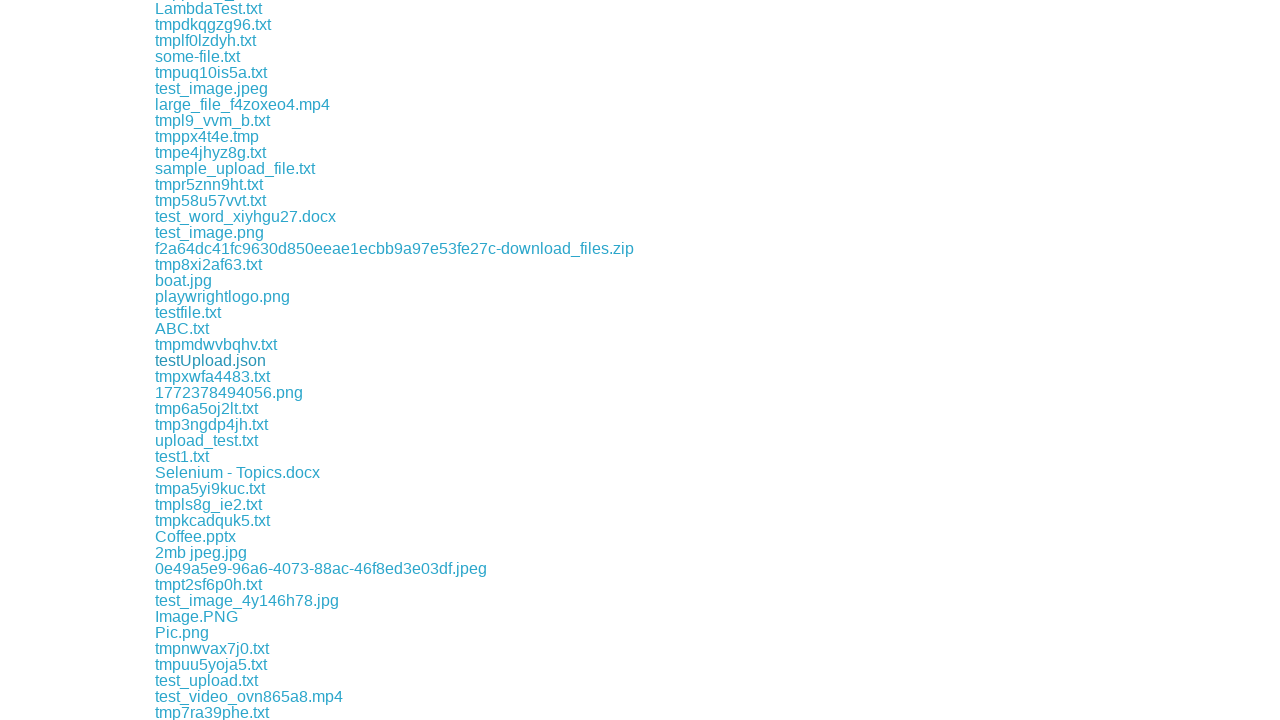

Verified posts[0].title equals 'json-server'
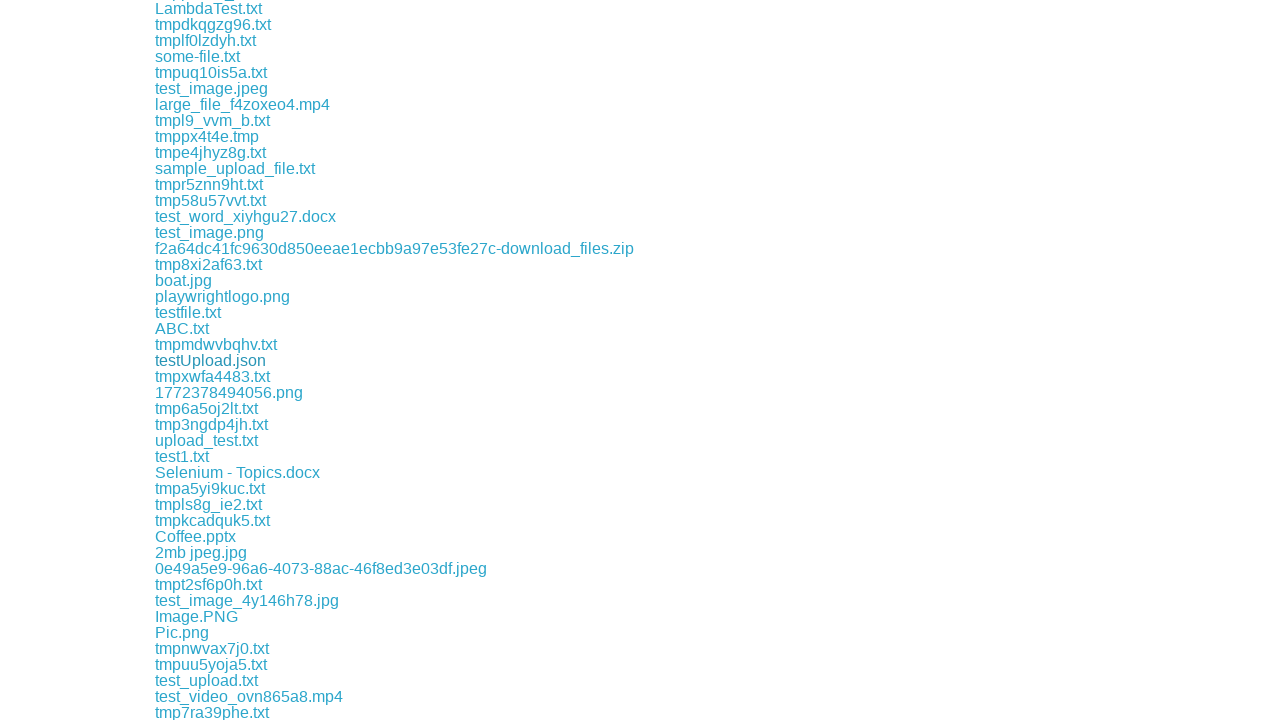

Verified posts[0].author equals 'davert'
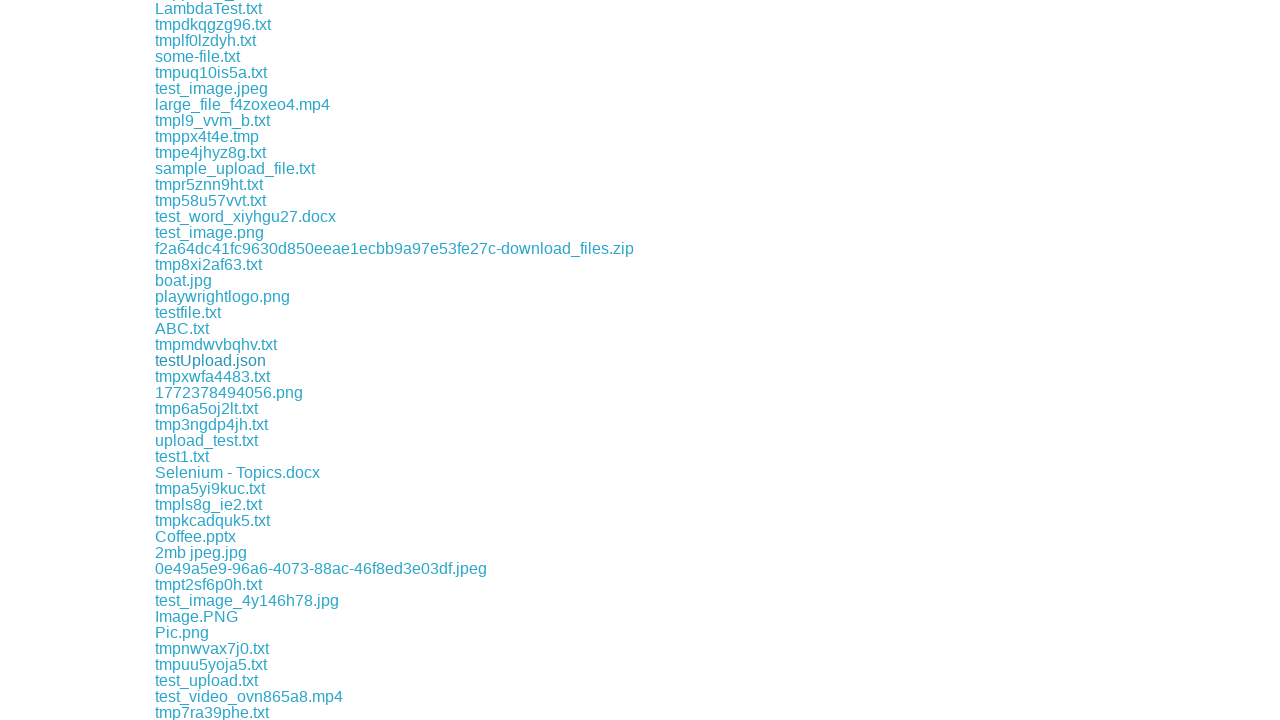

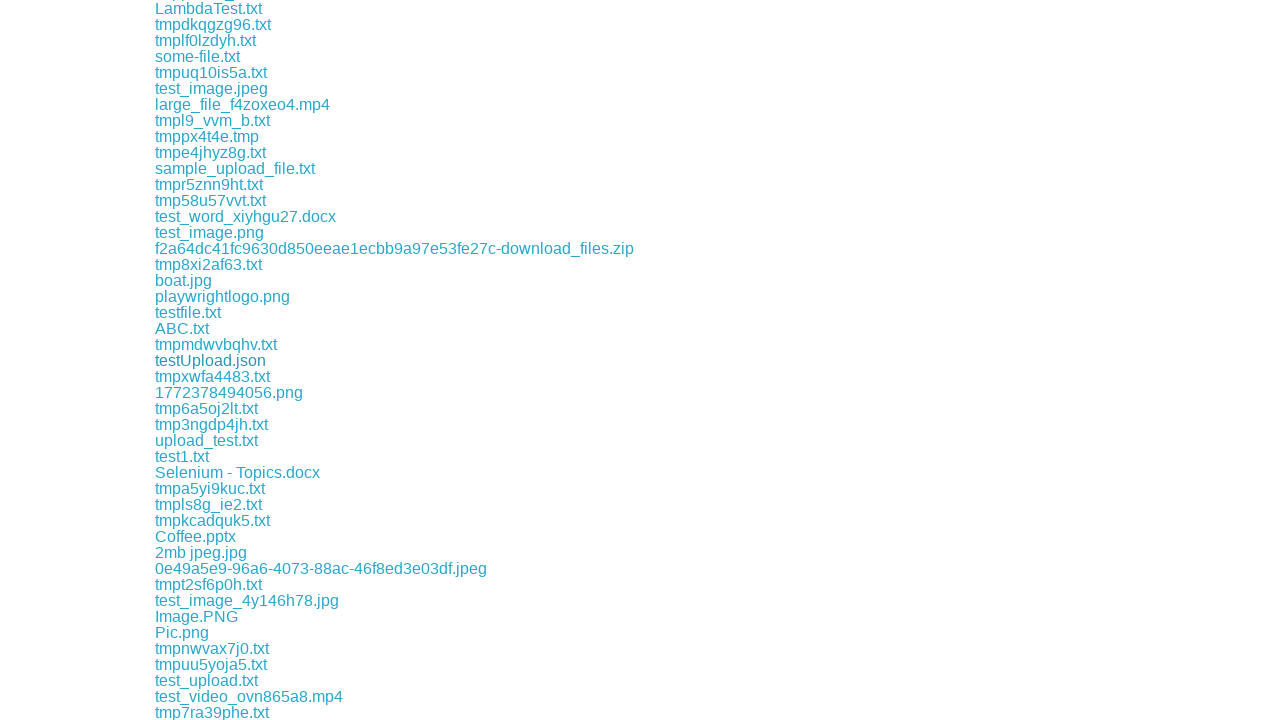